Tests window switching functionality by opening Google, Facebook, and Tiki links in new windows and switching between them

Starting URL: https://automationfc.github.io/basic-form/index.html

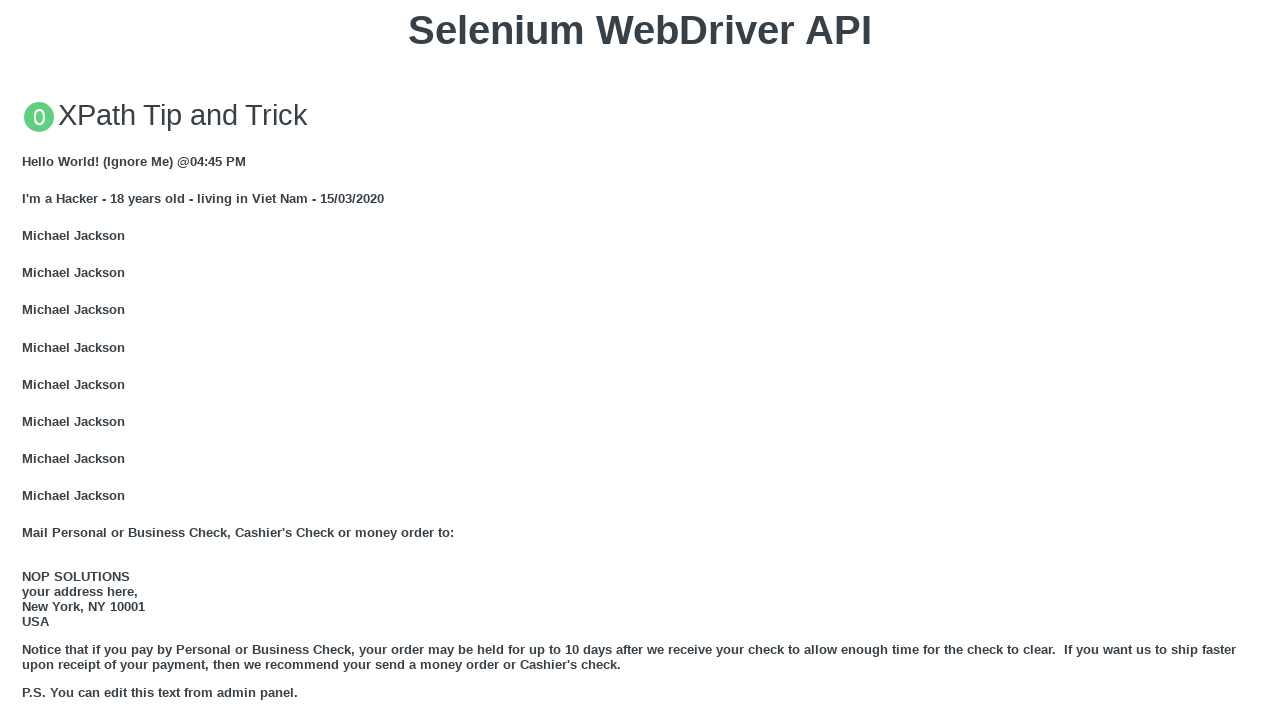

Clicked GOOGLE link to open in new window at (56, 360) on xpath=//a[contains(text(),'GOOGLE')]
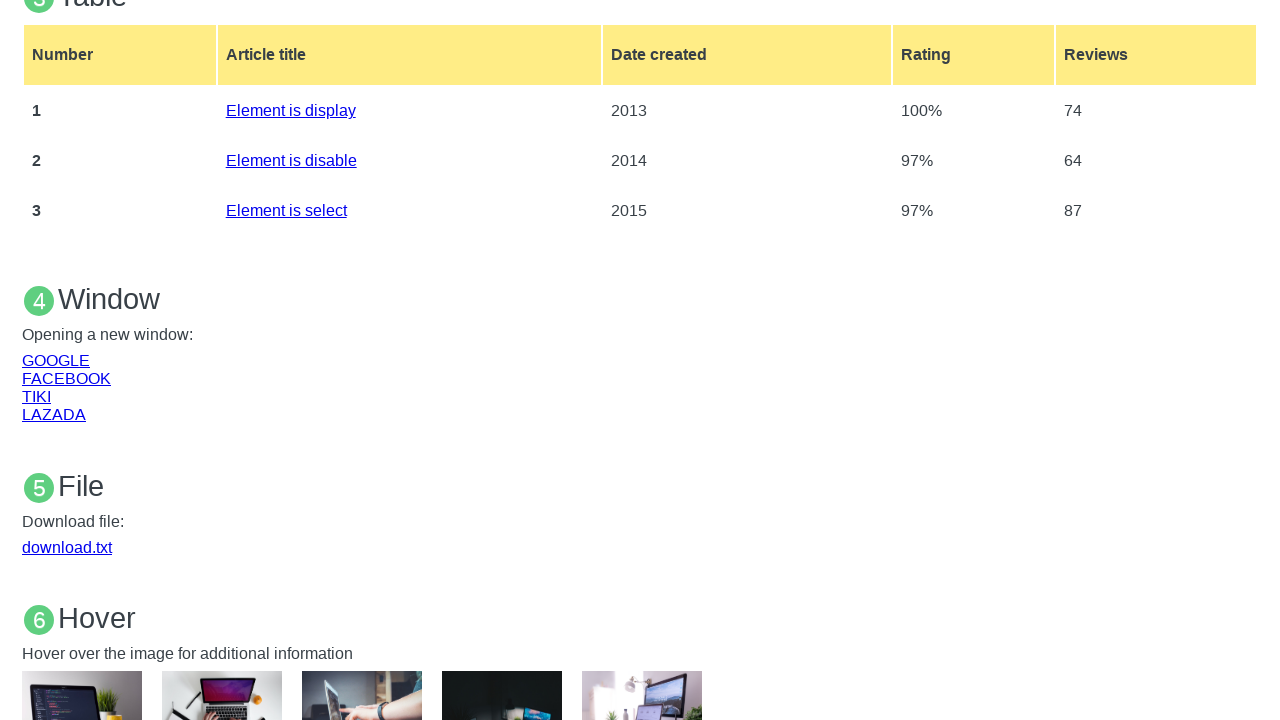

Google page loaded successfully
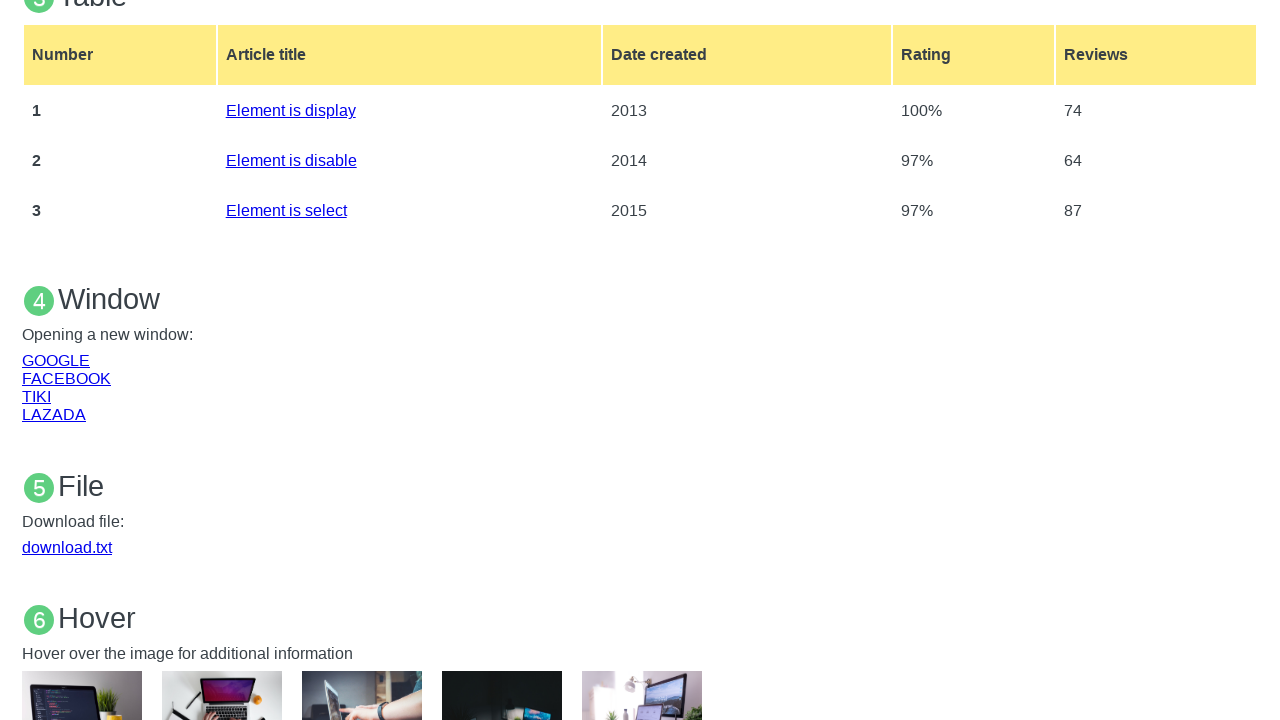

Switched back to parent window
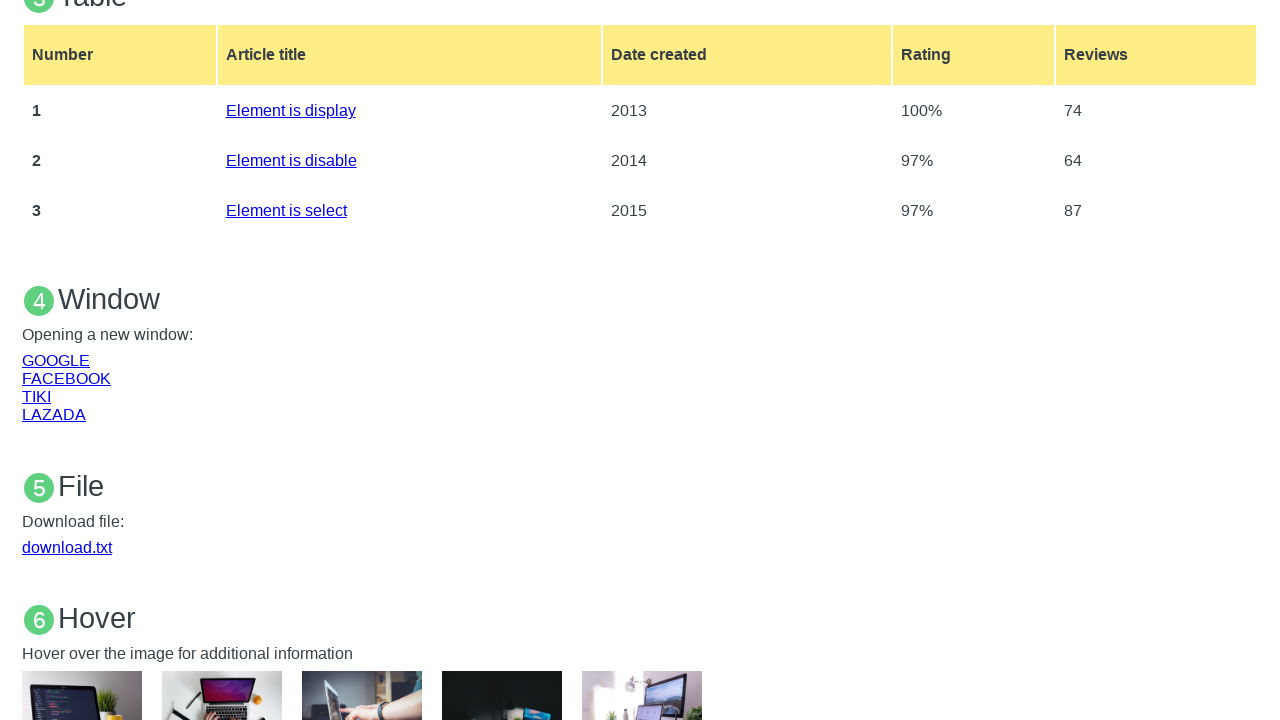

Clicked FACEBOOK link to open in new window at (66, 378) on xpath=//a[contains(text(),'FACEBOOK')]
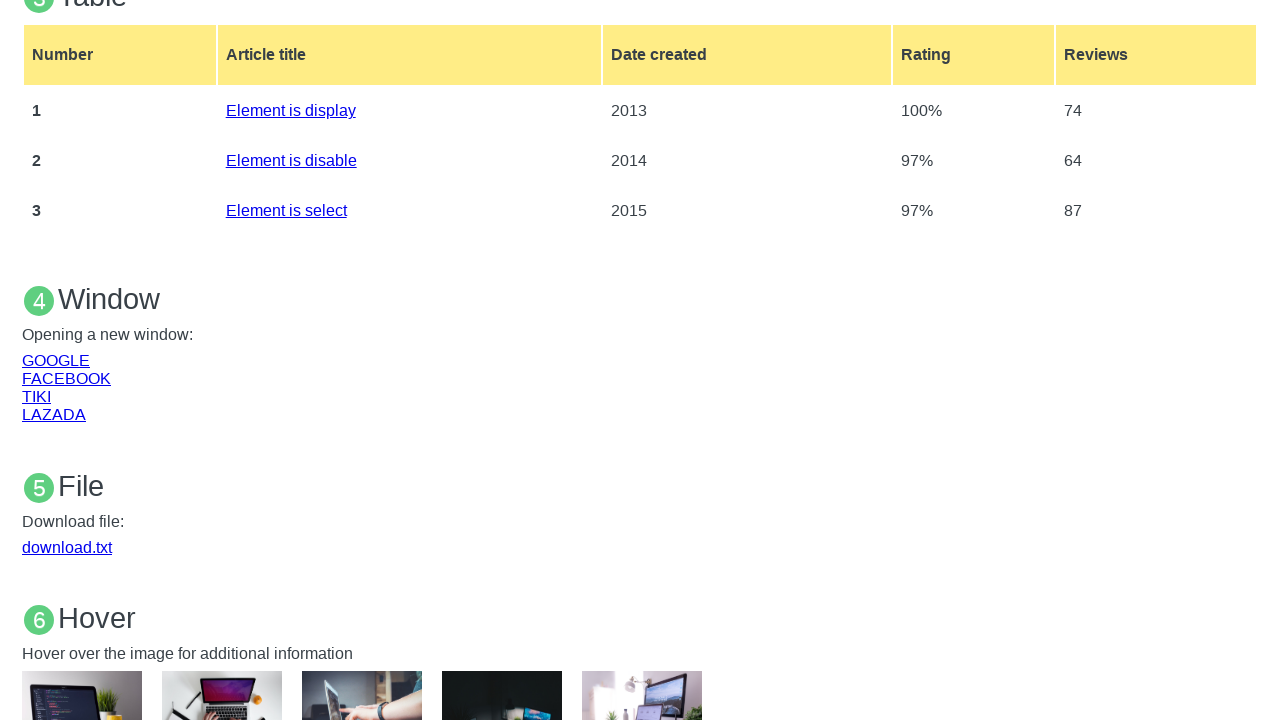

Facebook page loaded successfully
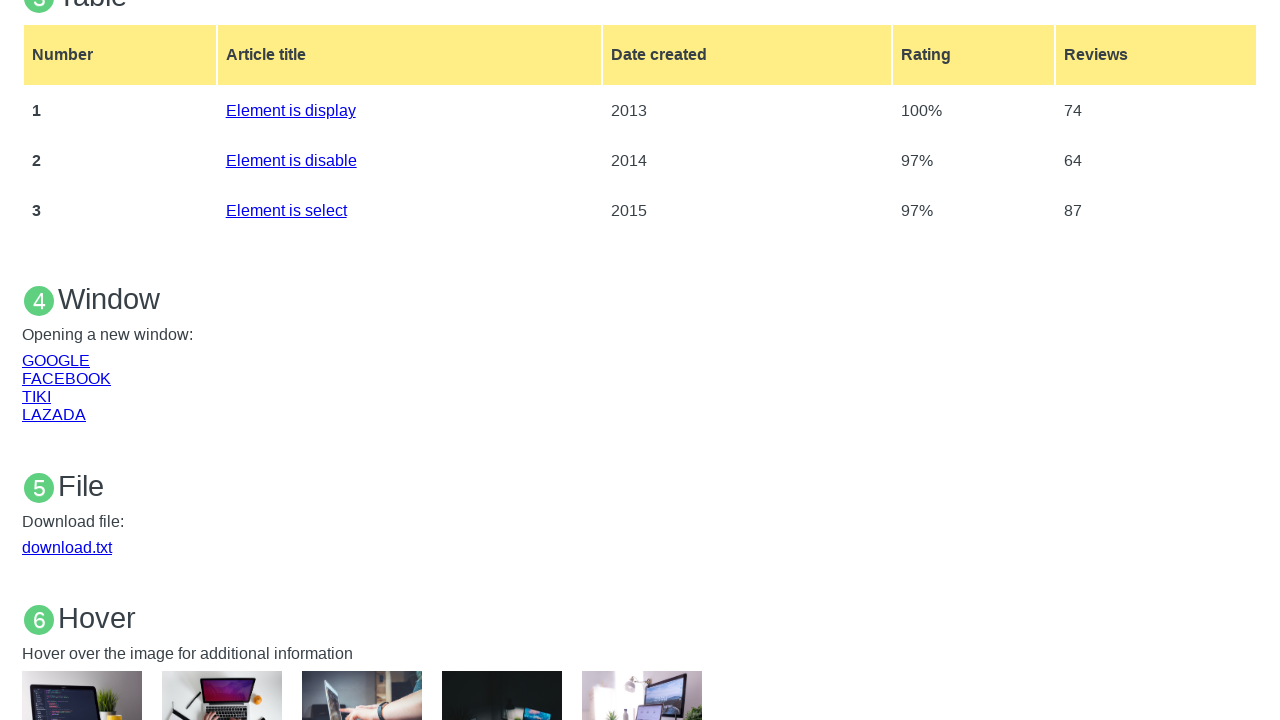

Switched back to parent window
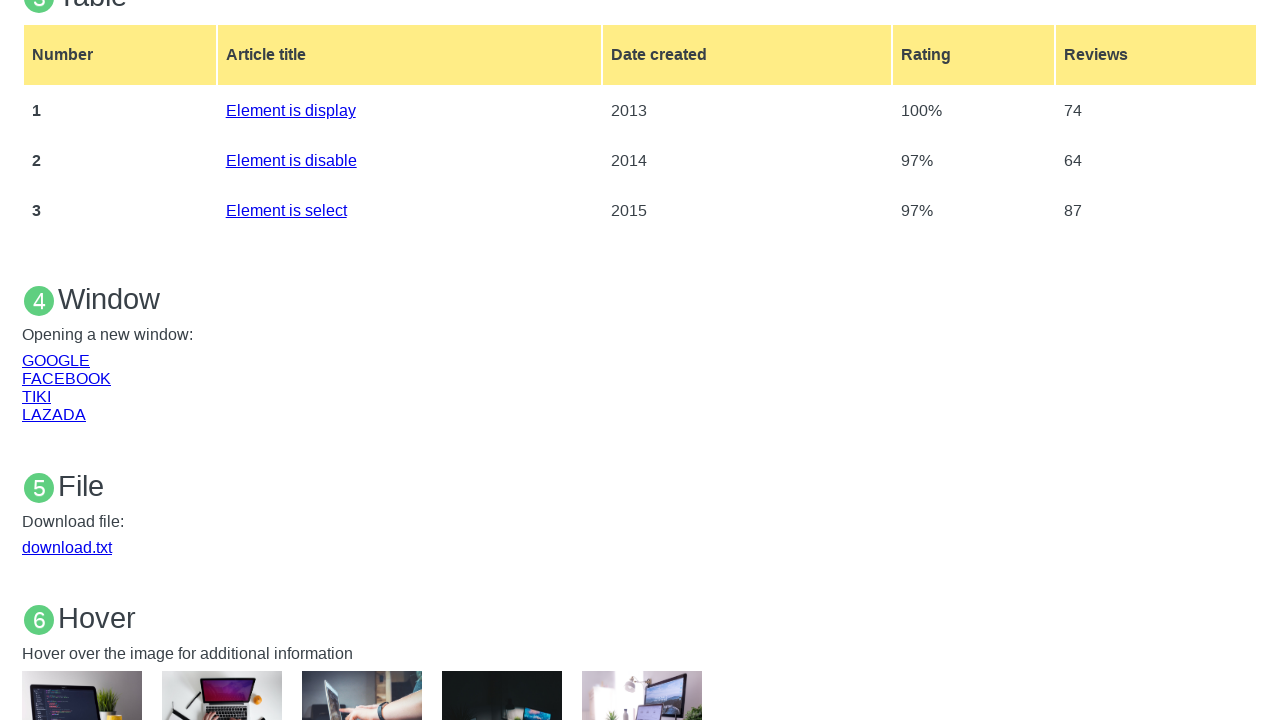

Clicked TIKI link to open in new window at (36, 396) on xpath=//a[contains(text(),'TIKI')]
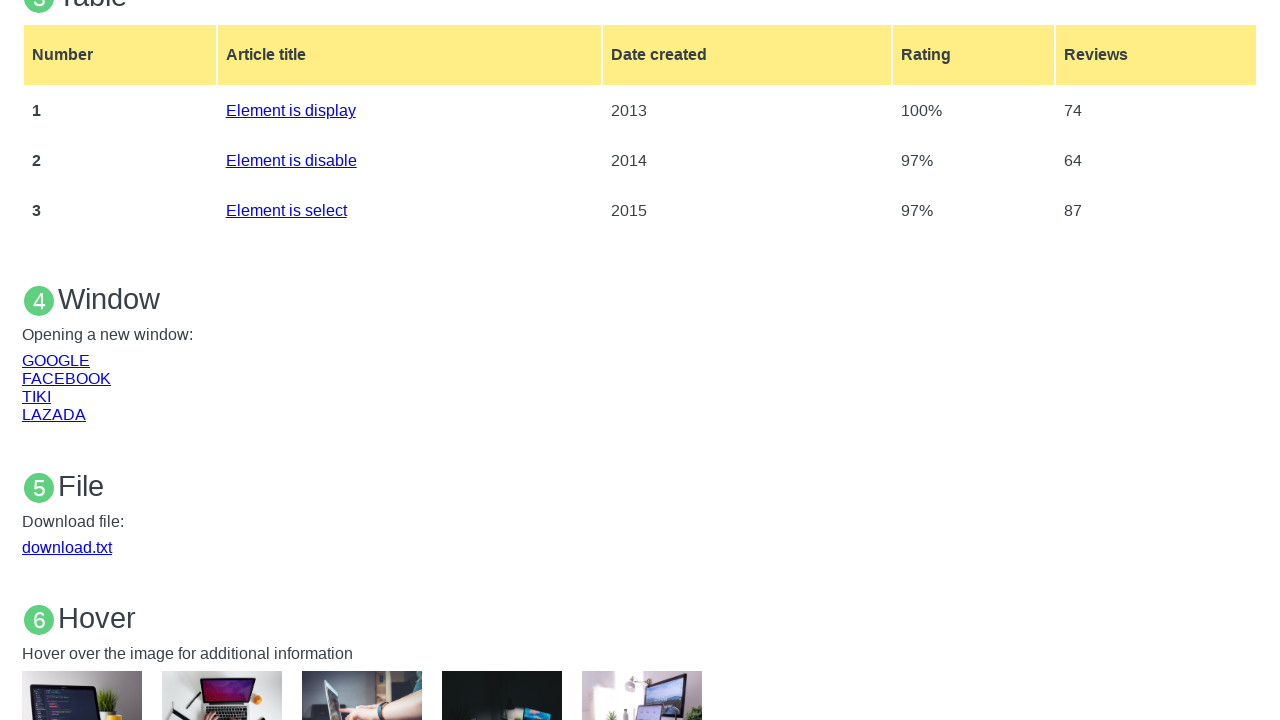

Tiki page loaded successfully
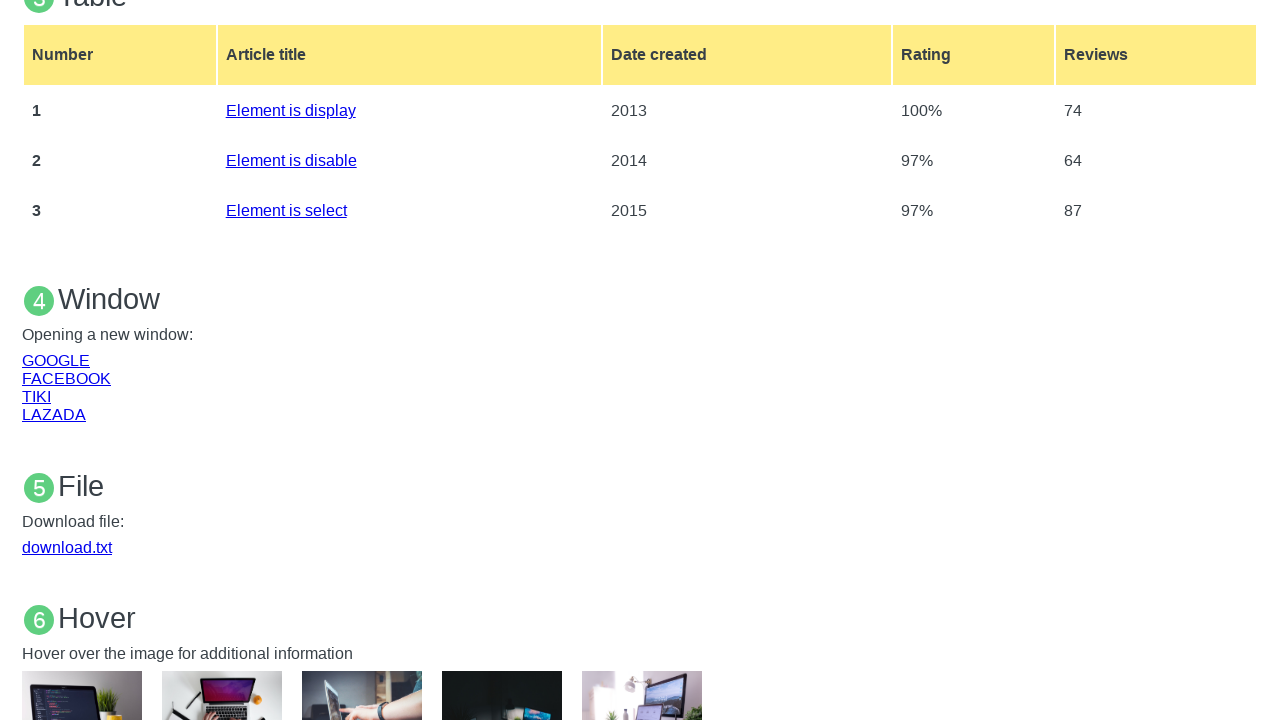

Closed Google window
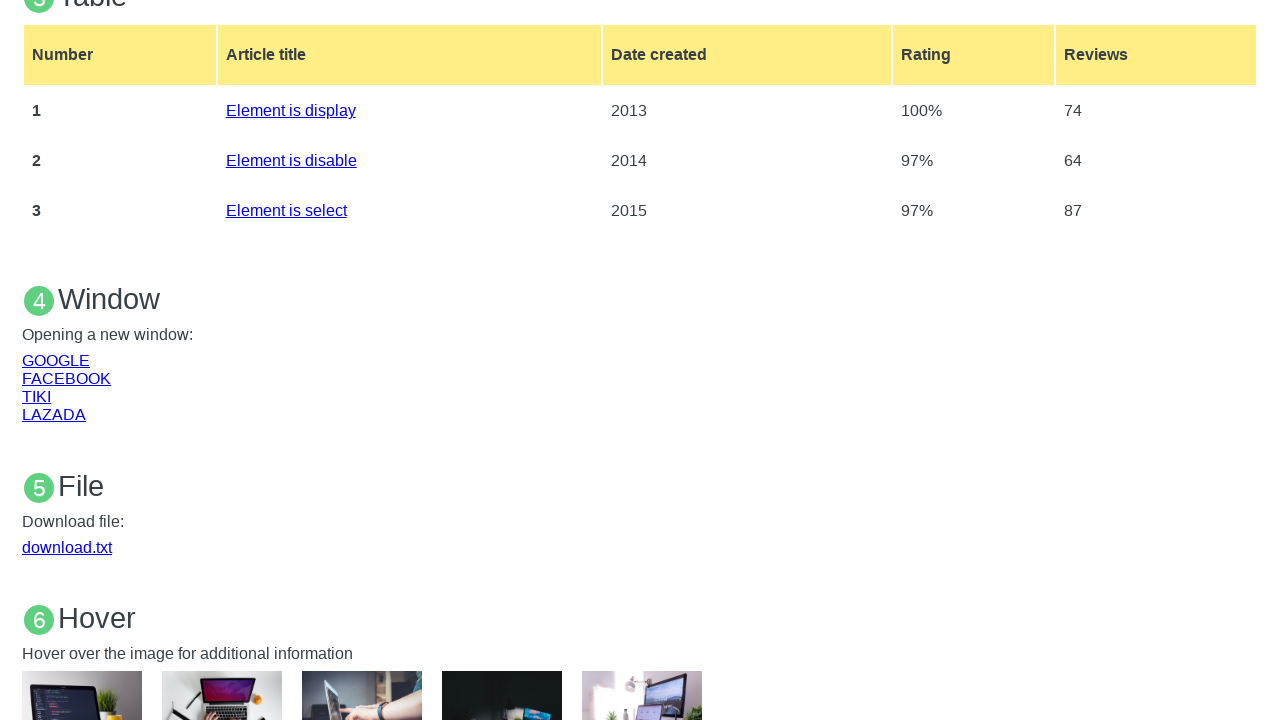

Closed Facebook window
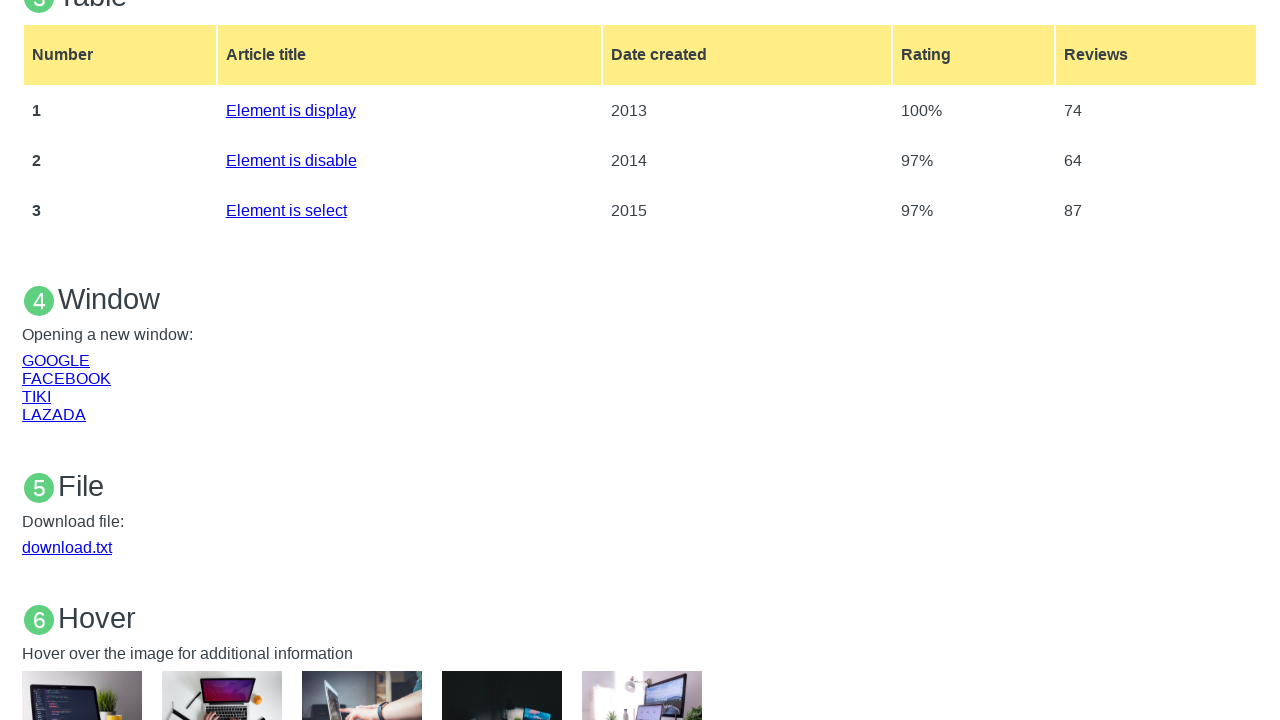

Closed Tiki window
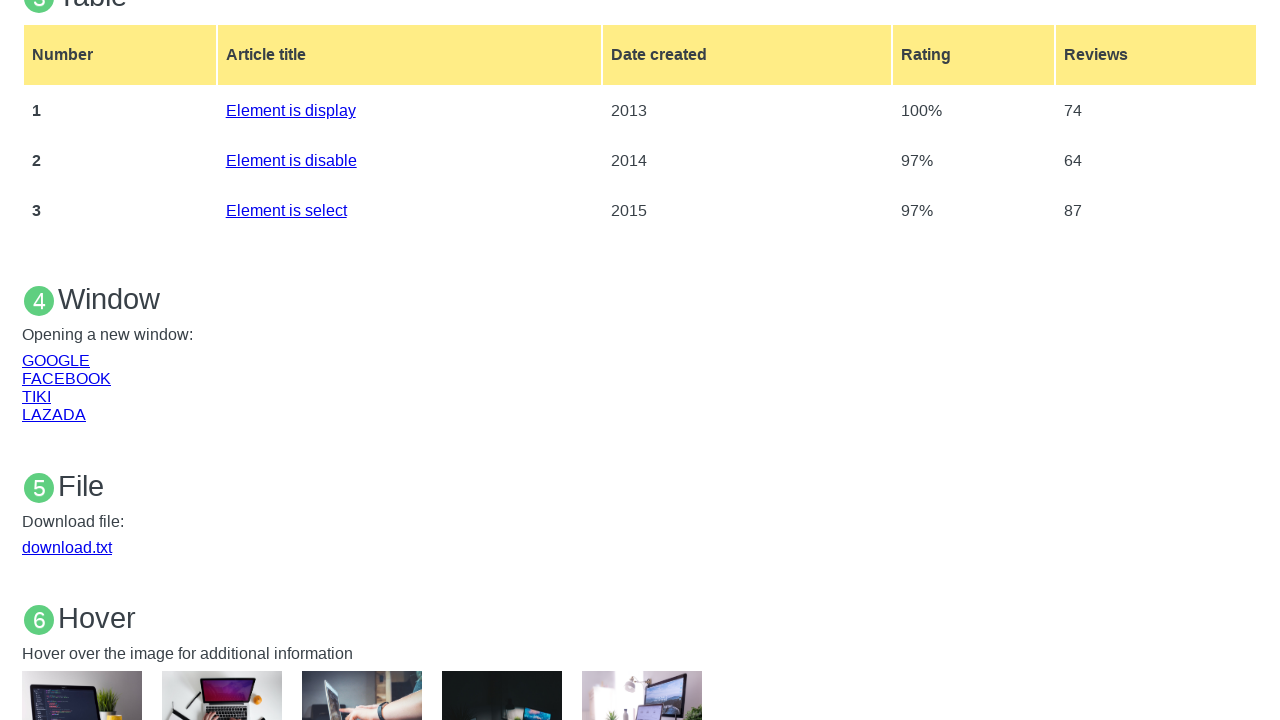

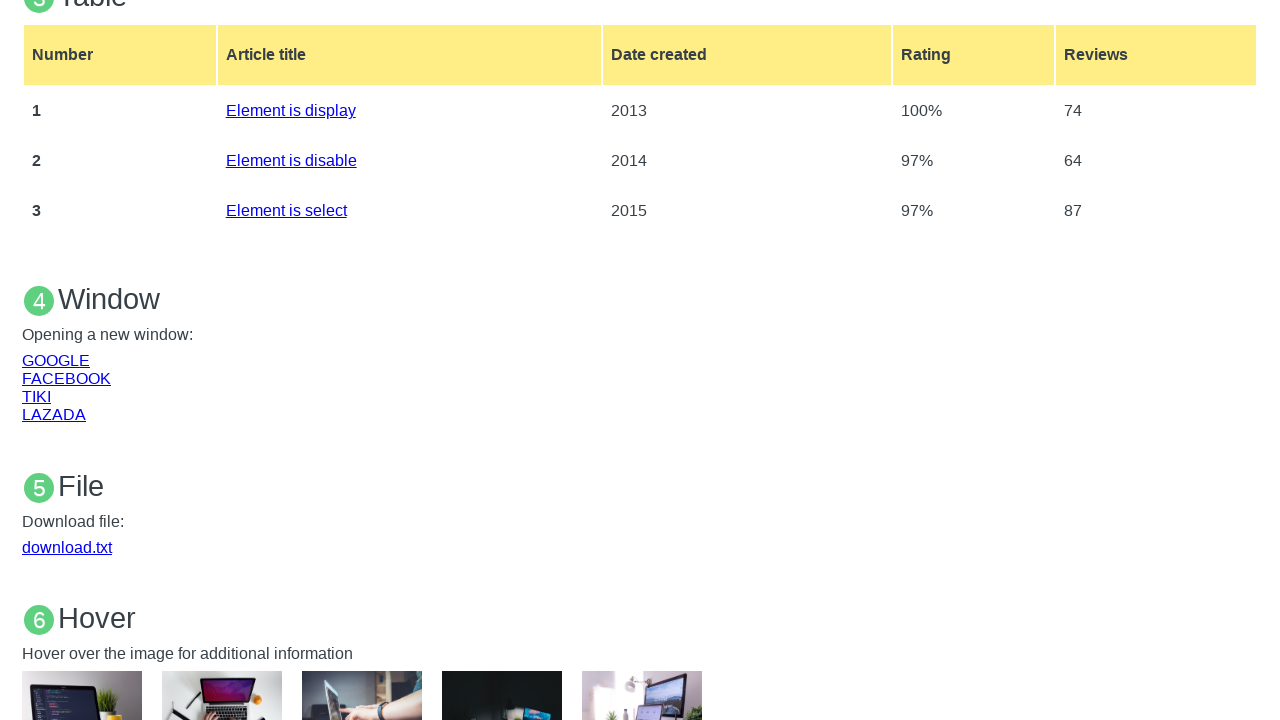